Tests the registration form on BlazeDemo by filling in user details (name, company, email, password) and submitting the form

Starting URL: https://blazedemo.com/register

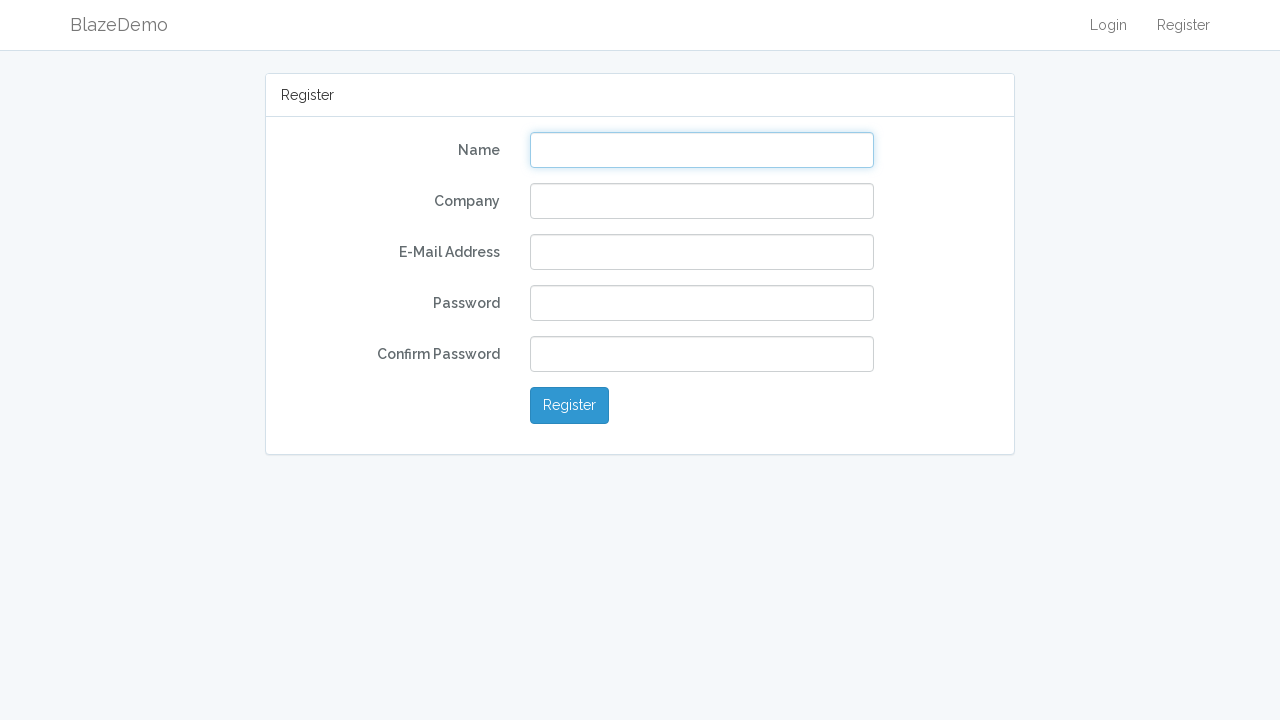

Filled name field with 'John Doe' on input[name='name']
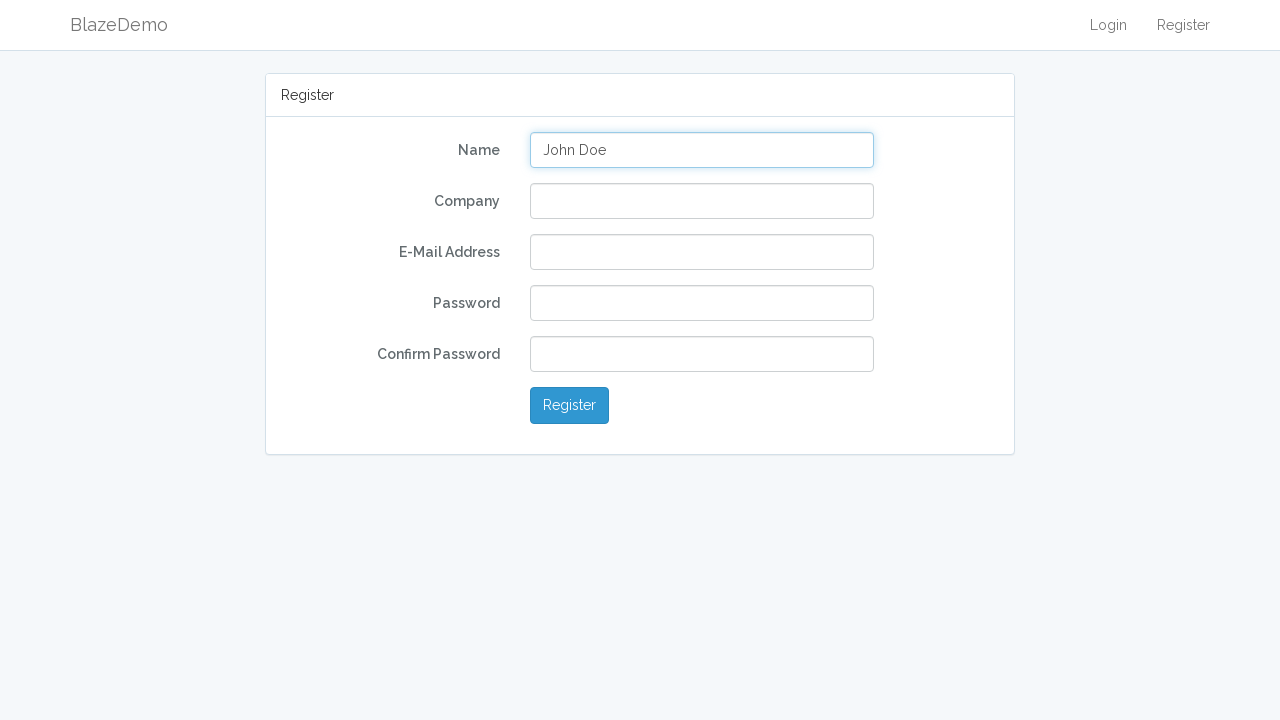

Filled company field with 'Test Company Inc' on input[name='company']
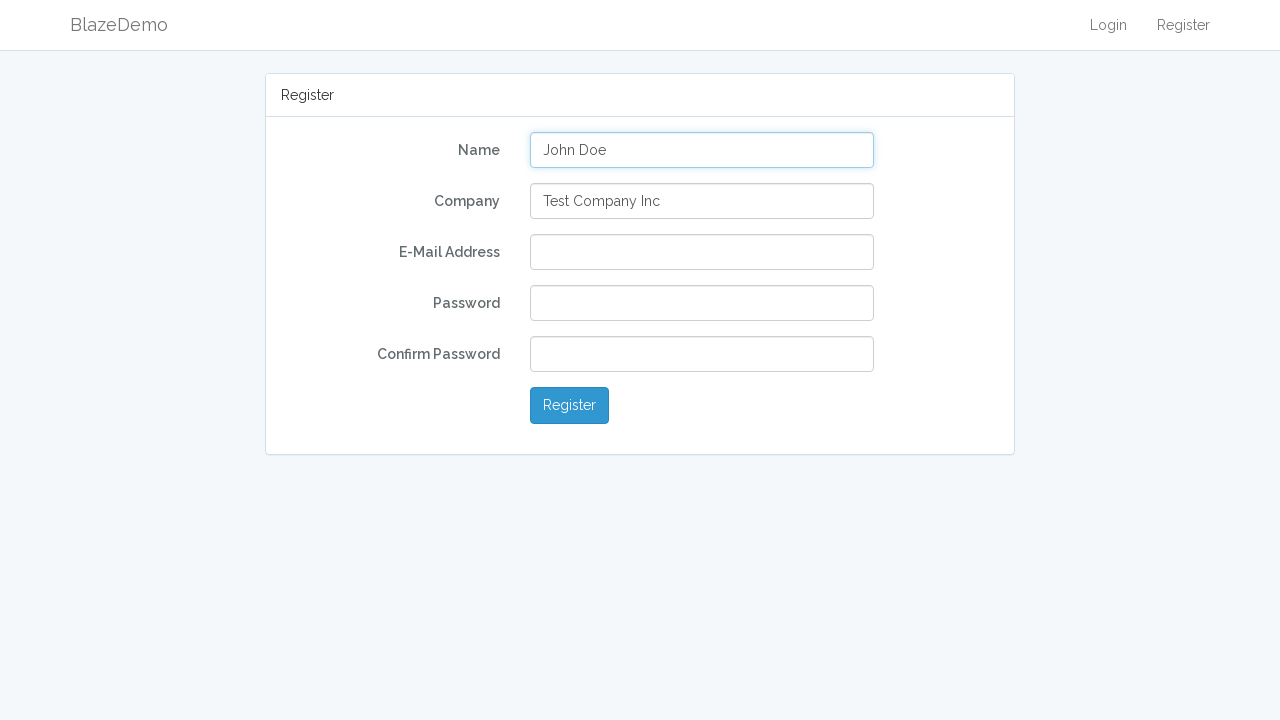

Filled email field with 'testuser2024@example.com' on input[name='email']
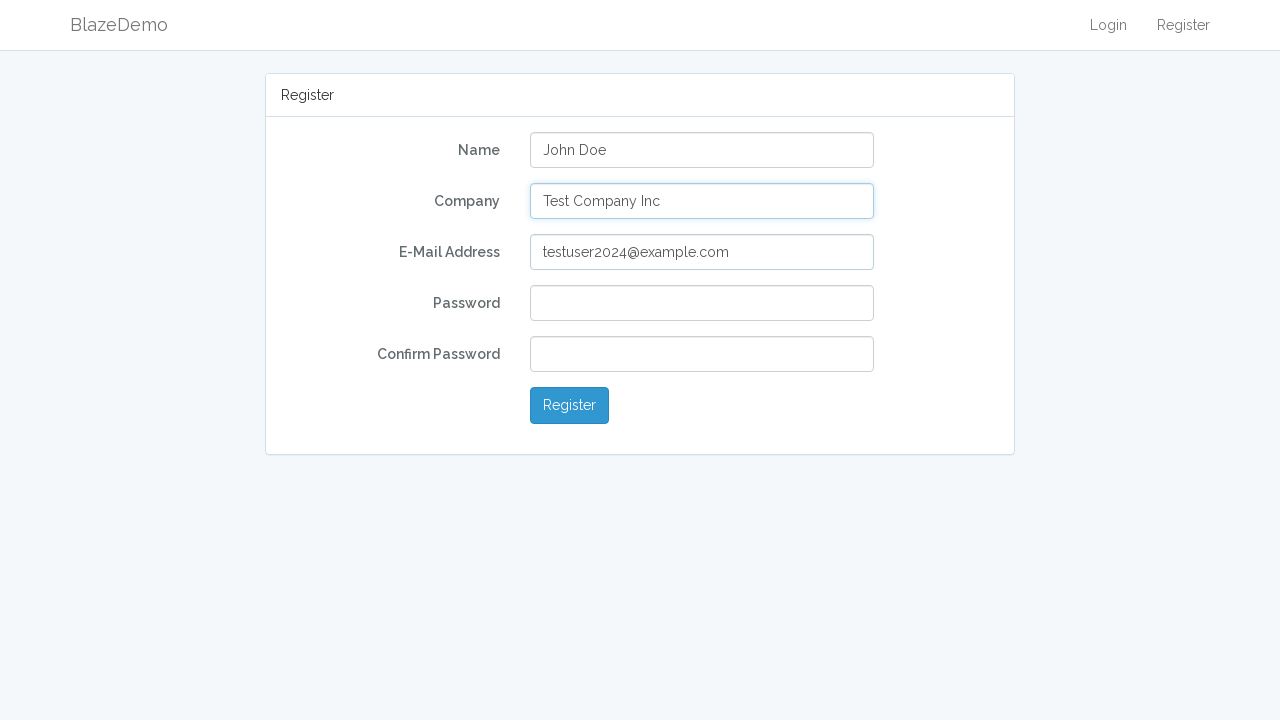

Filled password field with secure password on input[name='password']
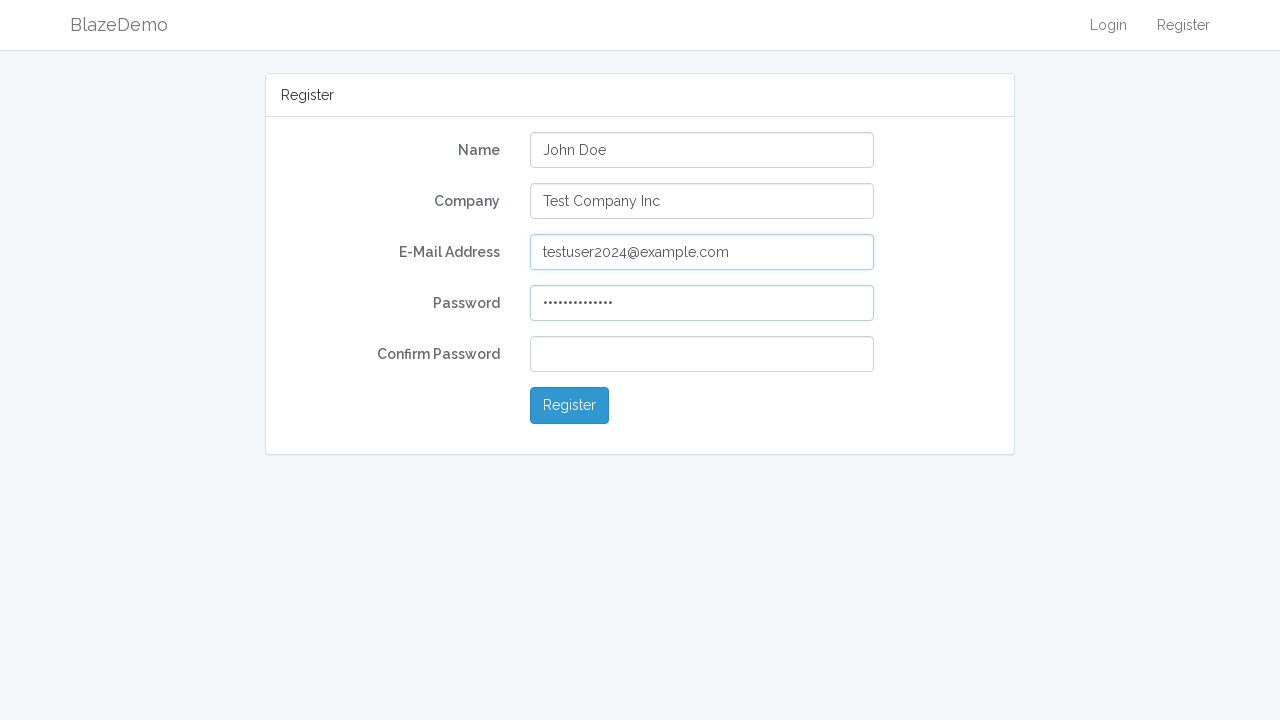

Filled password confirmation field with secure password on #password-confirm
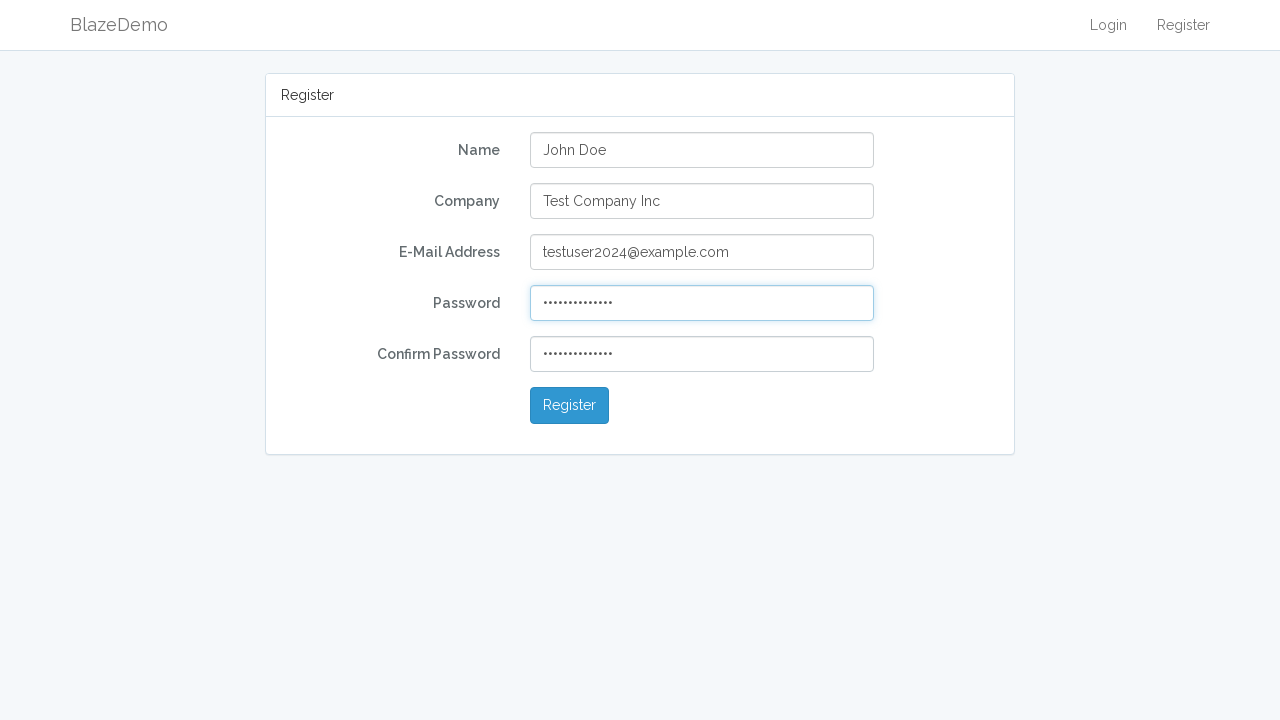

Clicked registration form submit button at (570, 406) on xpath=//*[@id="app"]/div/div/div/div/div[2]/form/div[6]/div/button
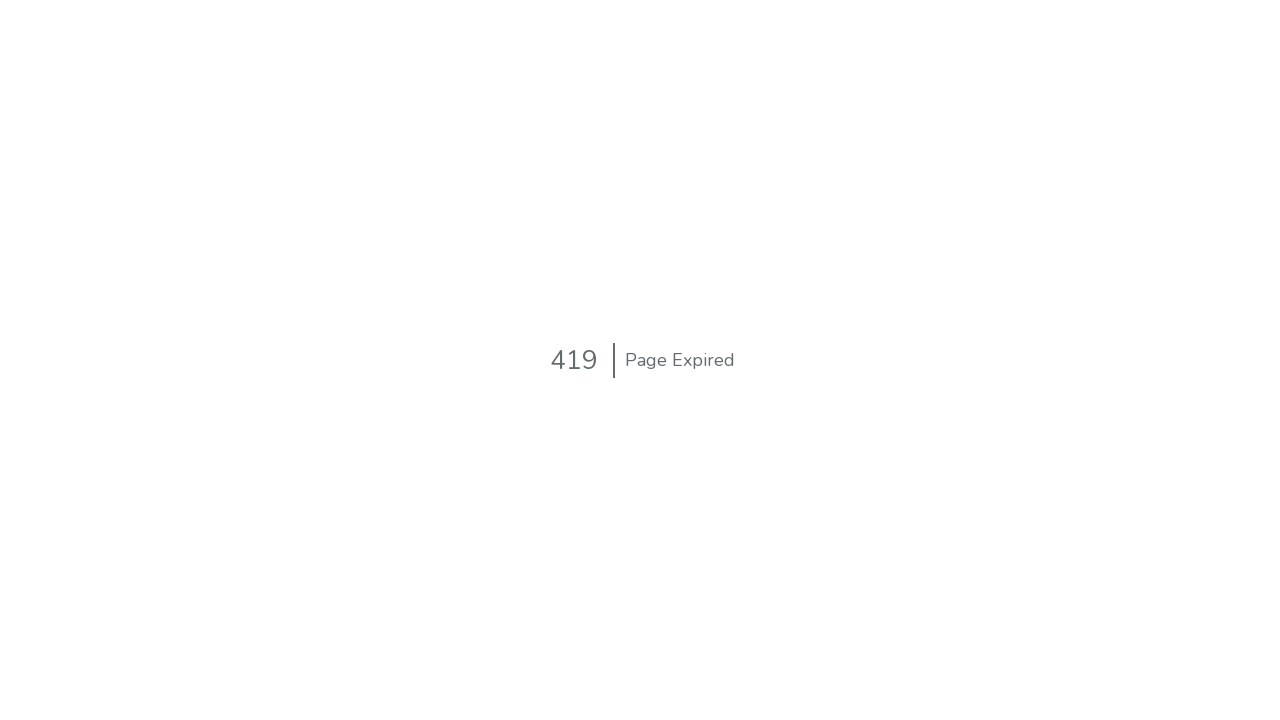

Waited 6 seconds for registration response
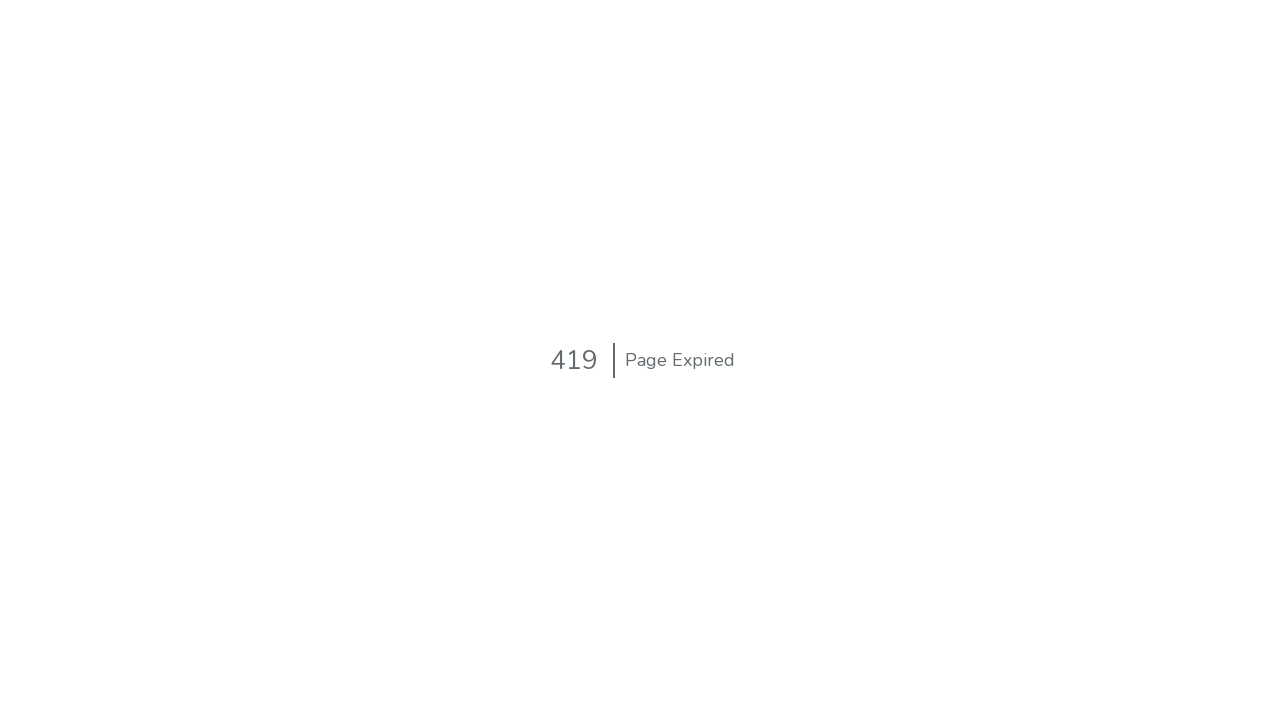

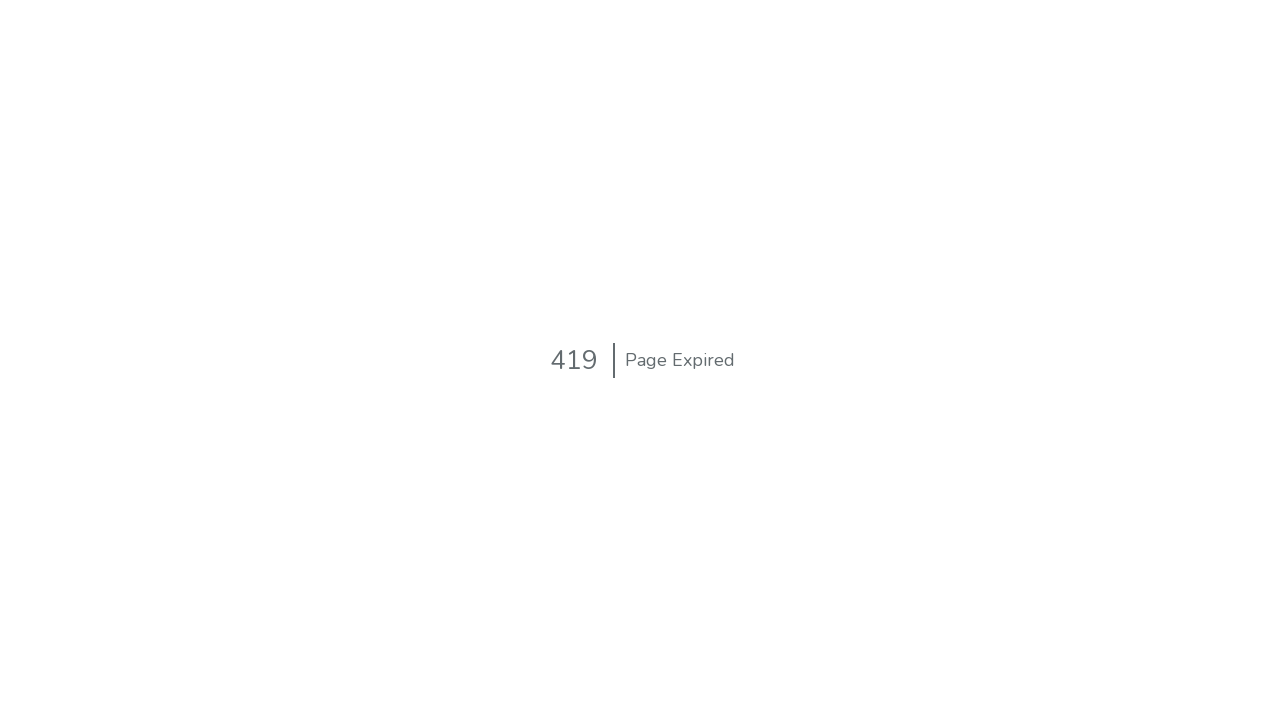